Tests drag and drop functionality within an iframe by dragging an element from source to target location

Starting URL: https://jqueryui.com/droppable/

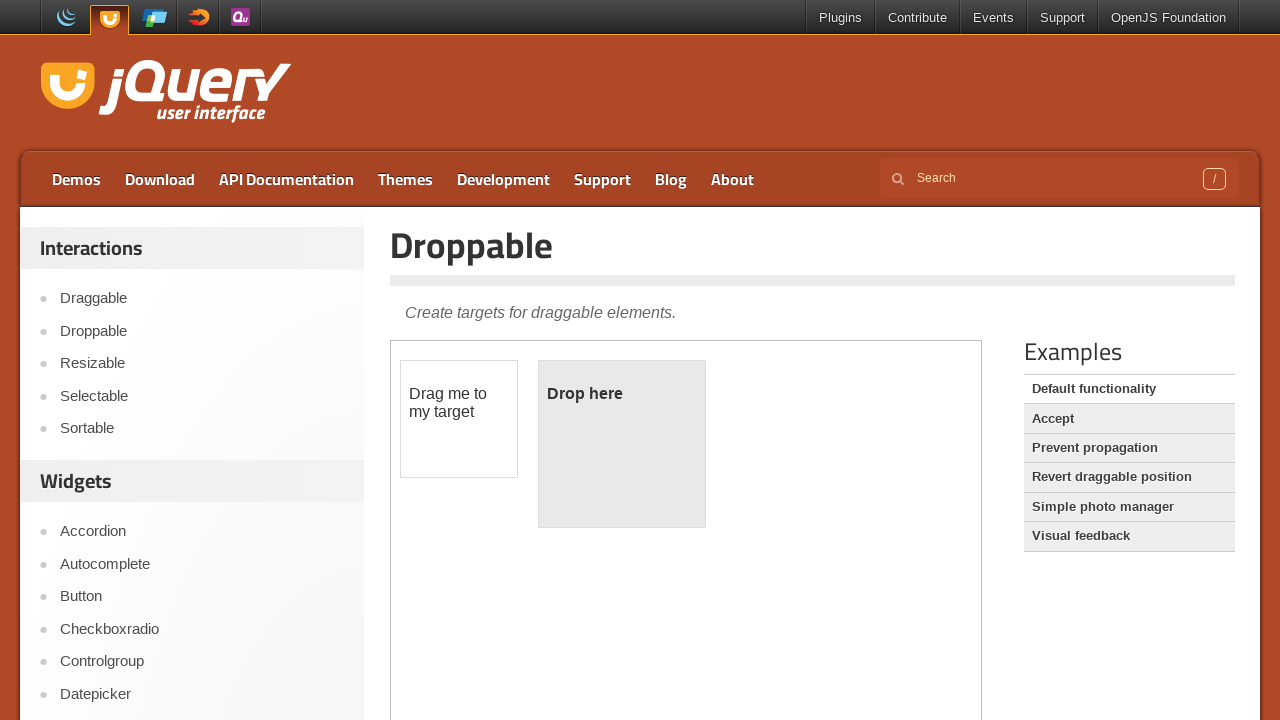

Located iframe.demo-frame containing the drag and drop demo
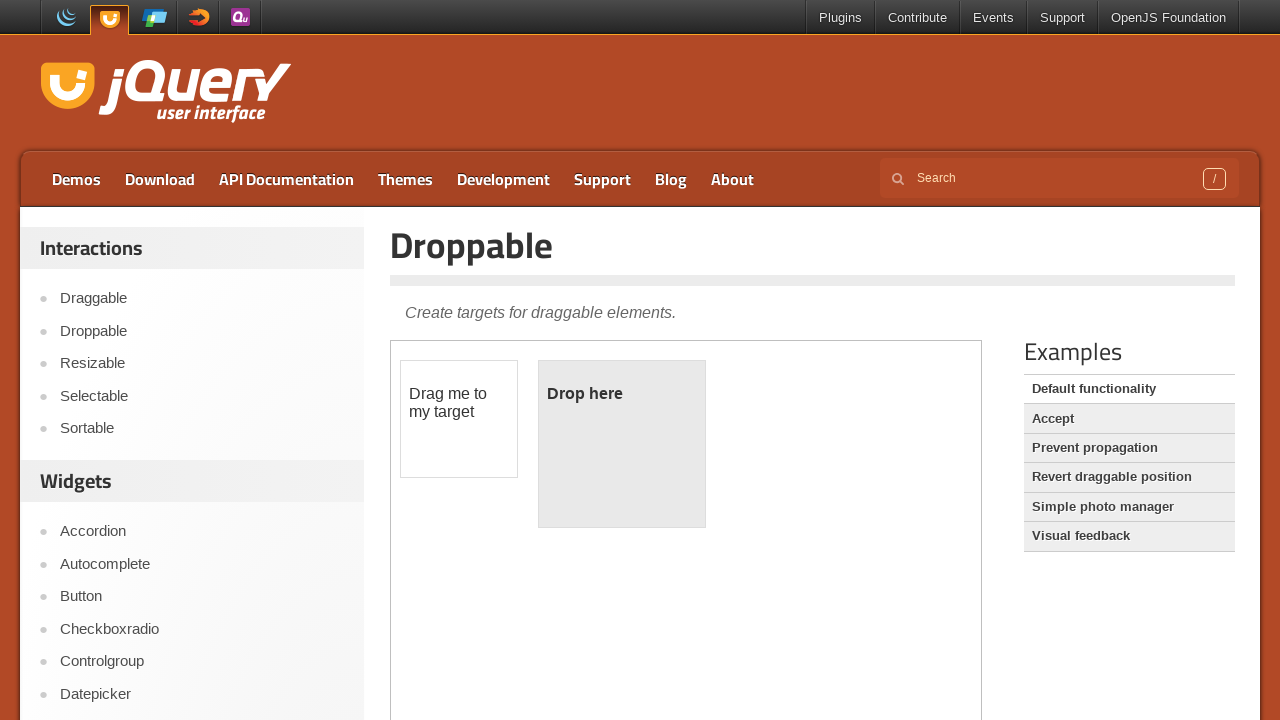

Located draggable element with id 'draggable' within the iframe
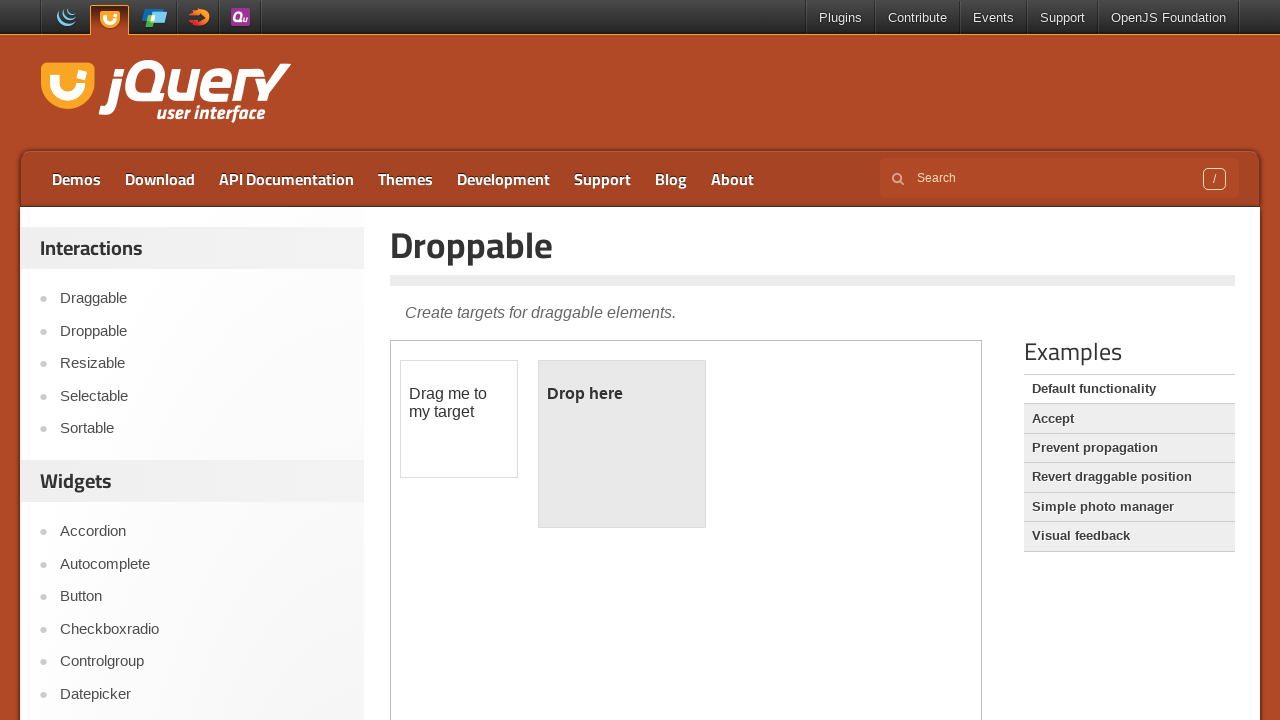

Located droppable target element with id 'droppable' within the iframe
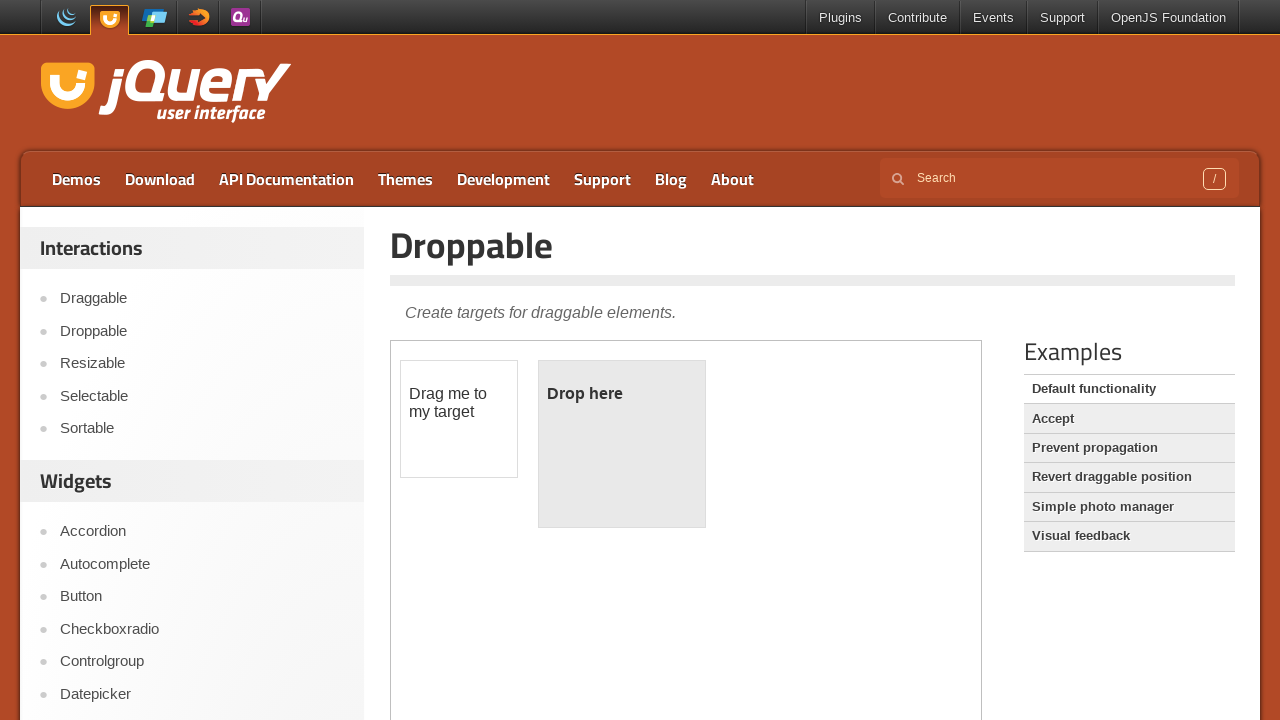

Dragged the draggable element to the droppable target location at (622, 444)
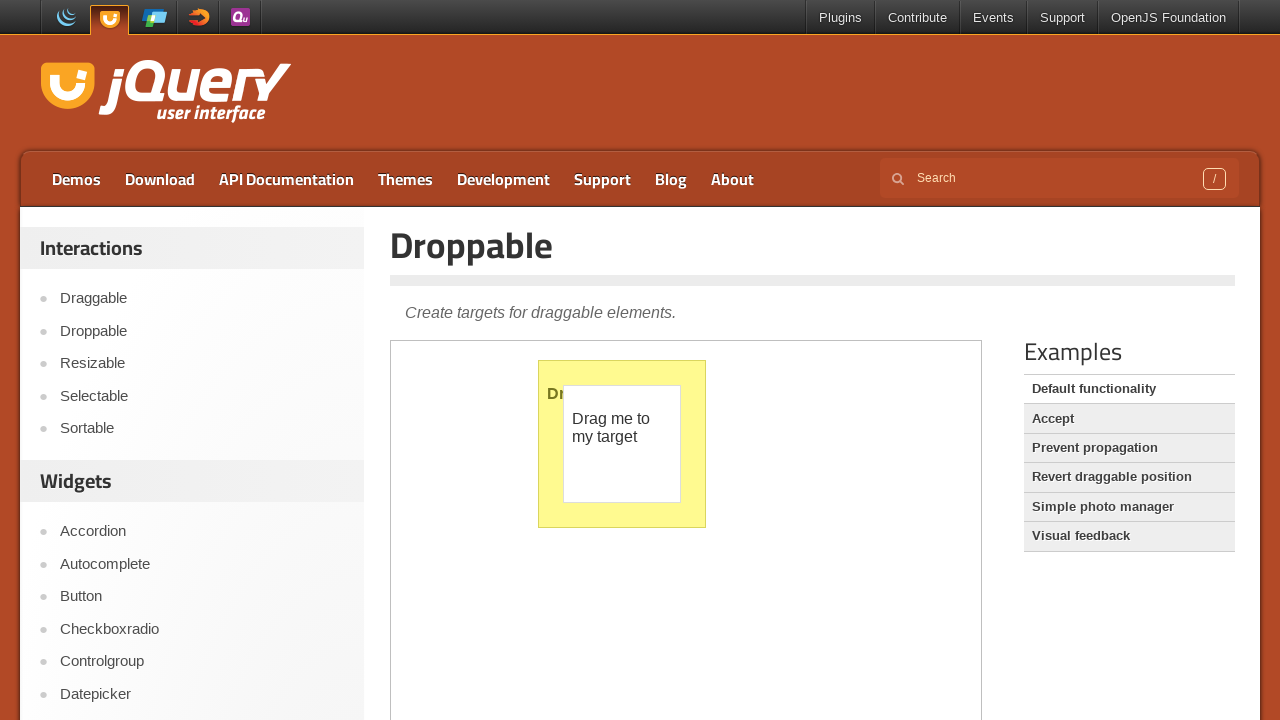

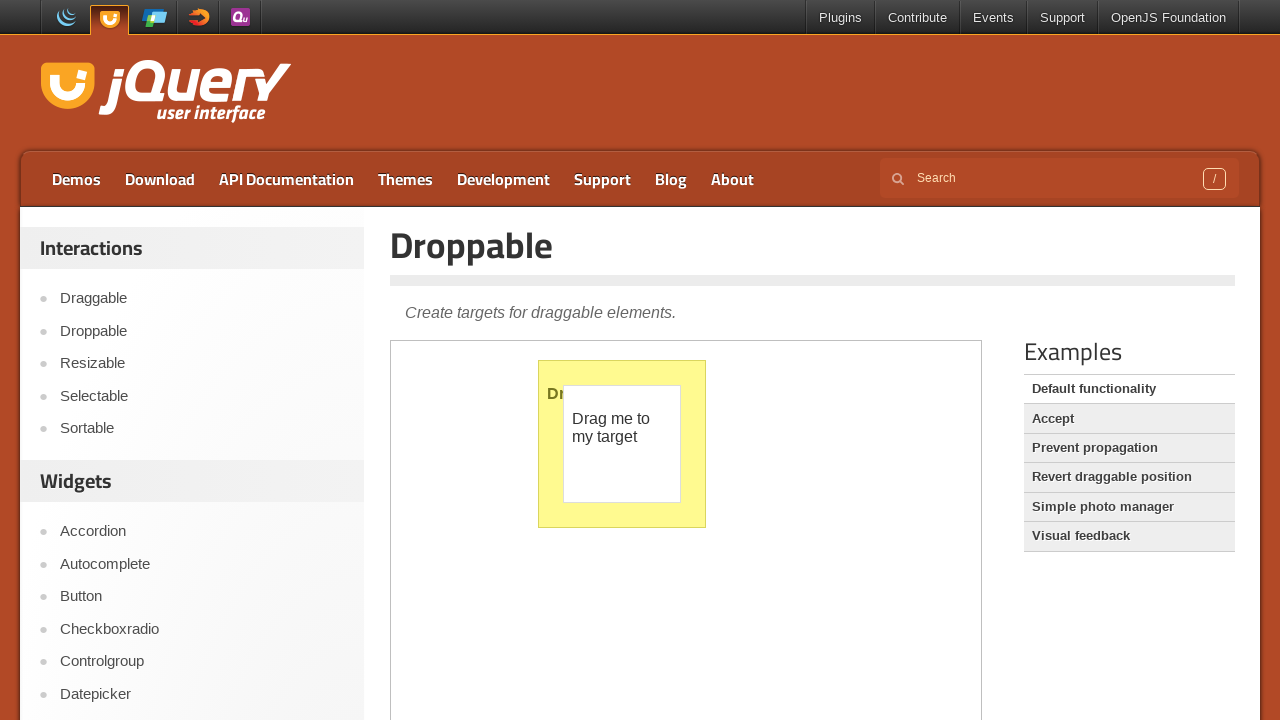